Tests the login form validation on BrowserStack demo site by clicking the sign-in and login buttons without entering credentials, then verifying that an "Invalid Username" error message is displayed.

Starting URL: https://www.bstackdemo.com/

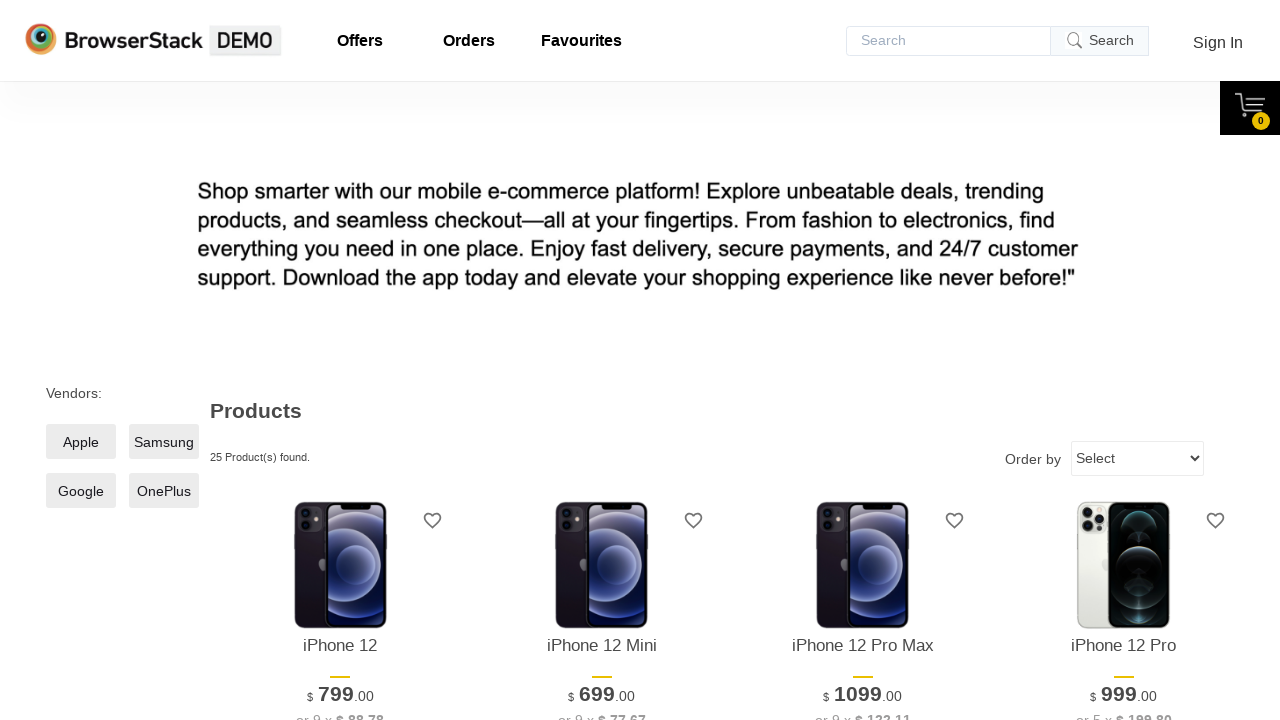

Clicked sign-in button to open login form at (1218, 42) on #signin
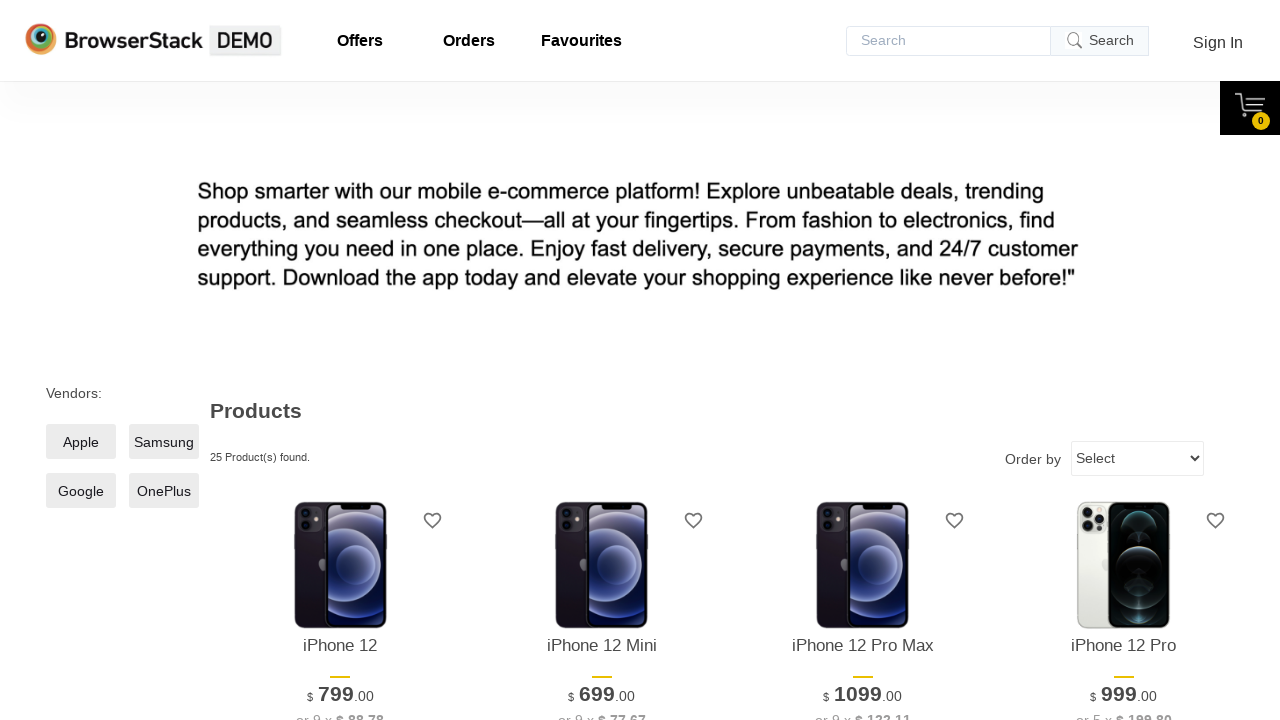

Clicked login button without entering credentials at (640, 494) on #login-btn
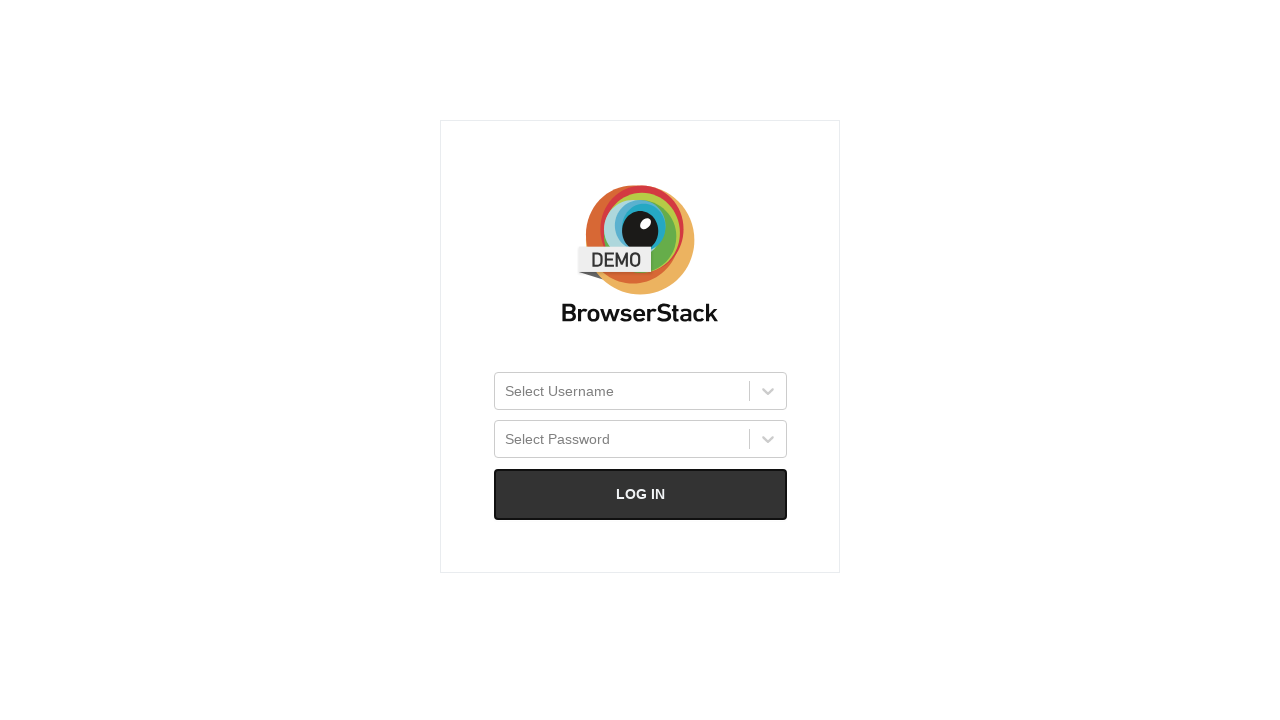

Error message appeared and loaded
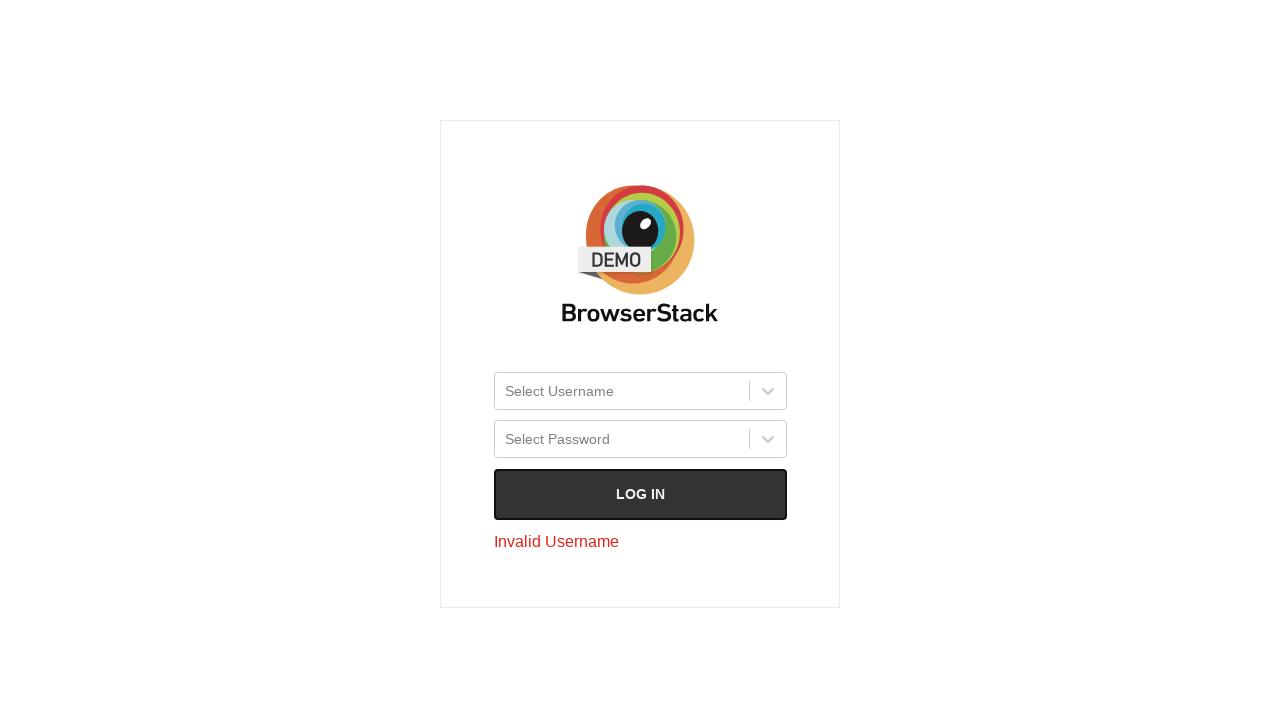

Retrieved error text: 'Invalid Username'
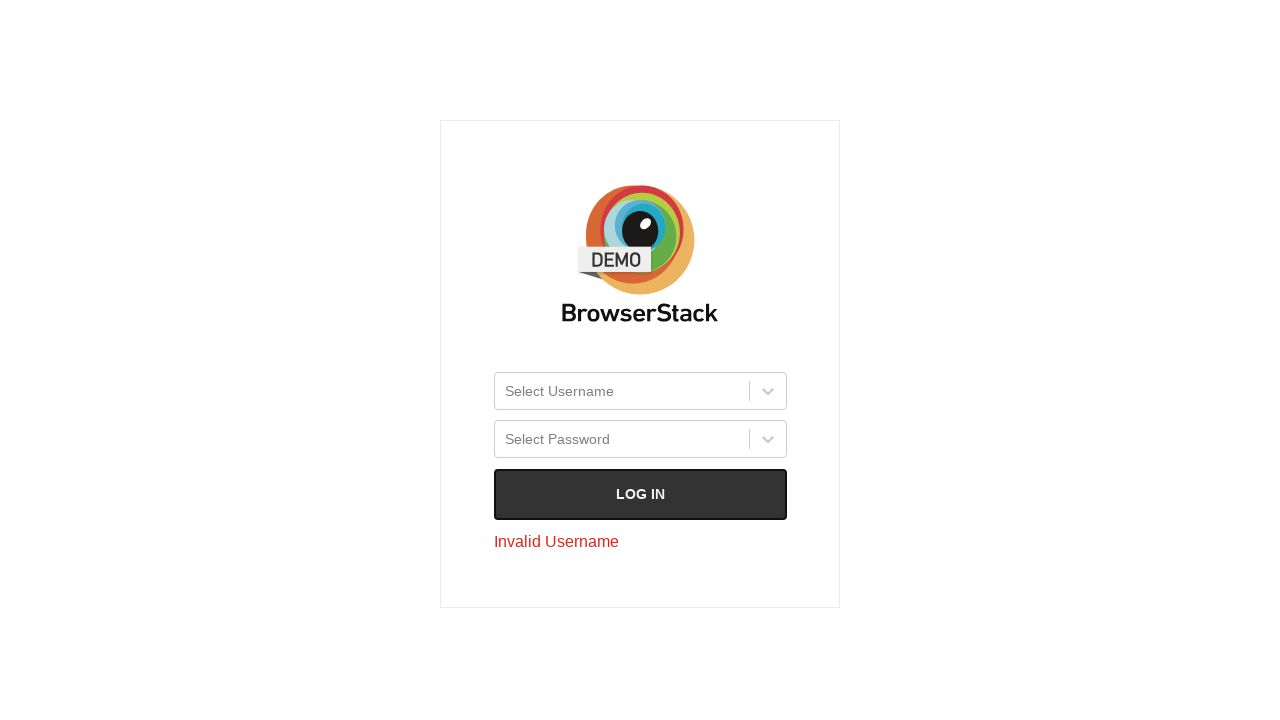

Verified error message matches expected text: 'Invalid Username'
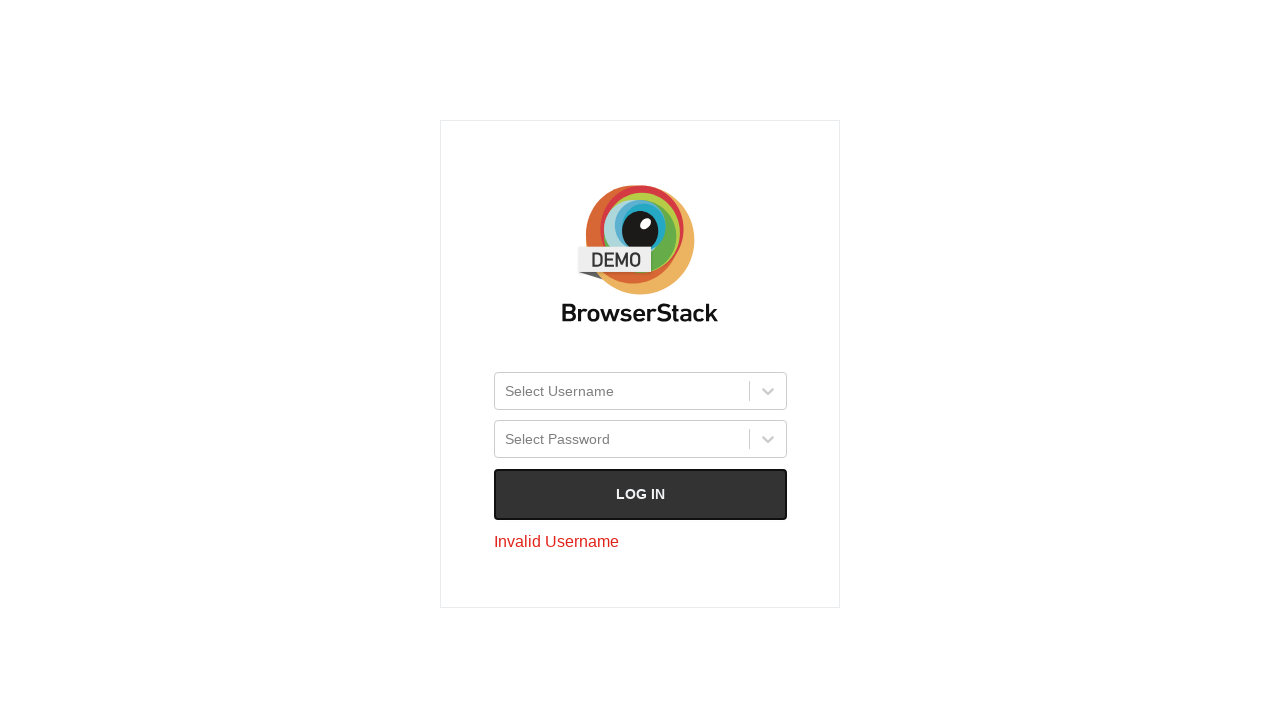

Confirmed error message contains expected text using expect assertion
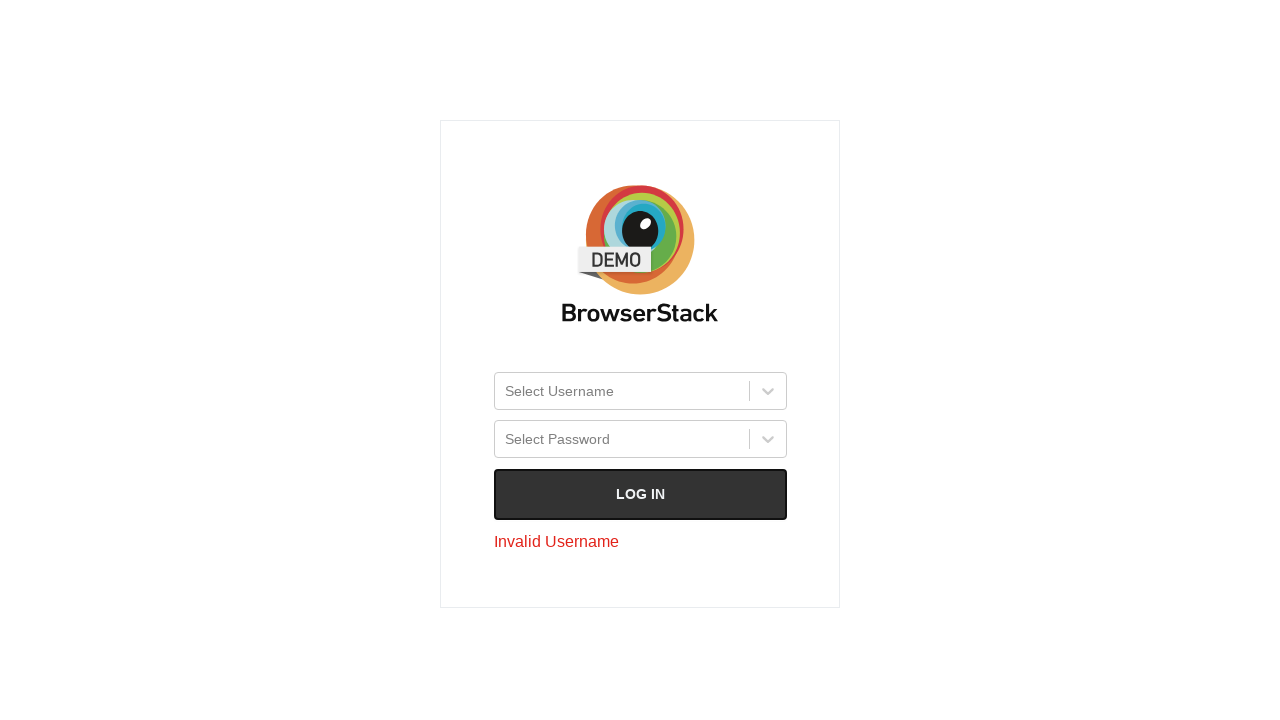

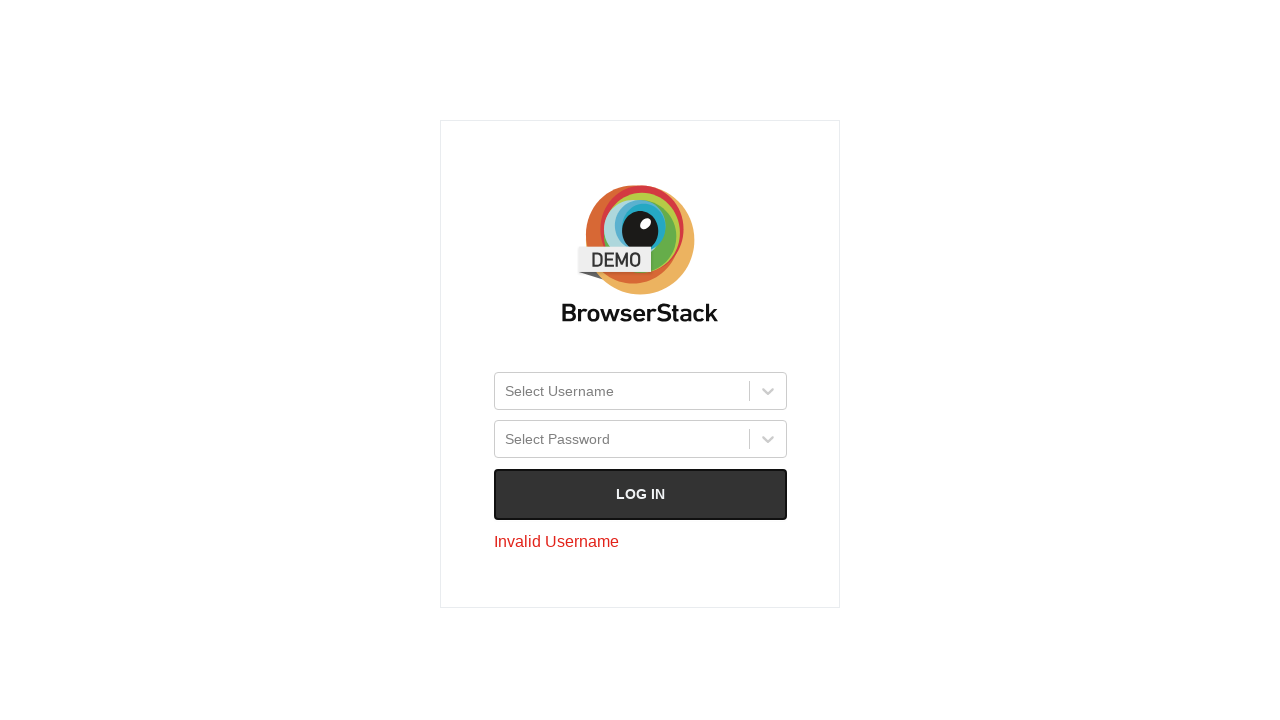